Tests that entered text is trimmed when editing a todo item

Starting URL: https://demo.playwright.dev/todomvc

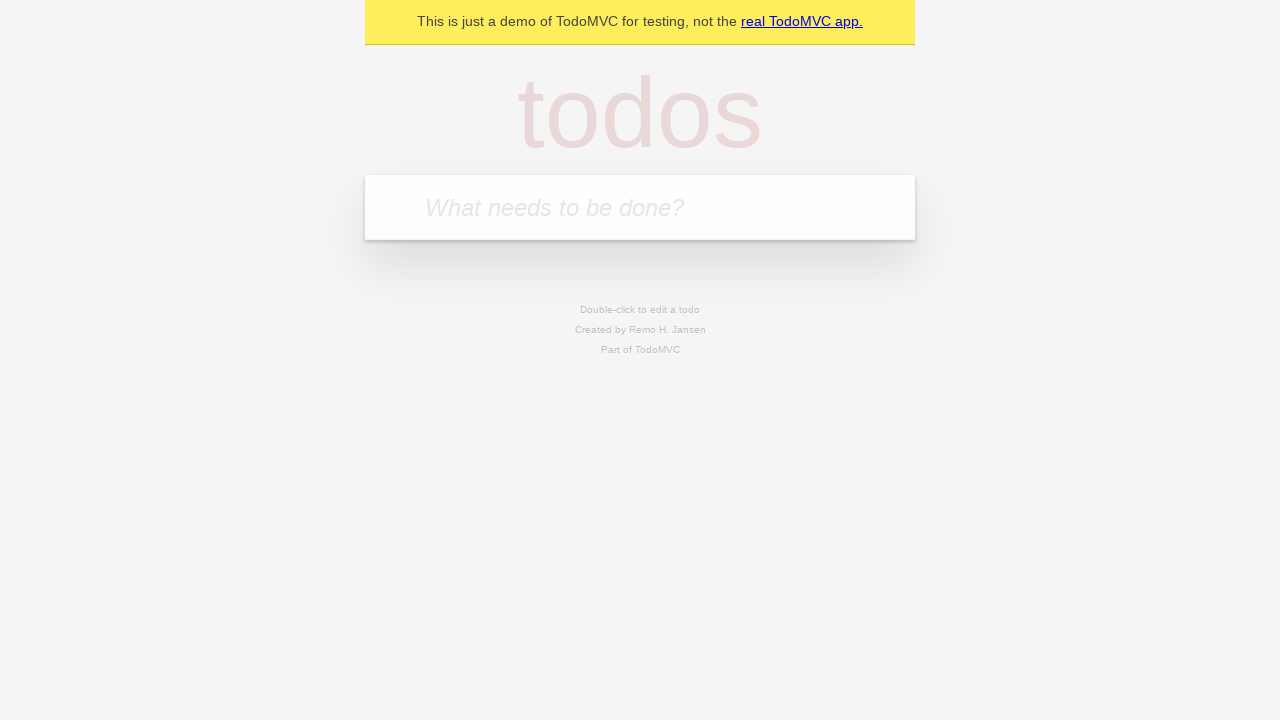

Filled new todo field with 'buy some cheese' on .new-todo
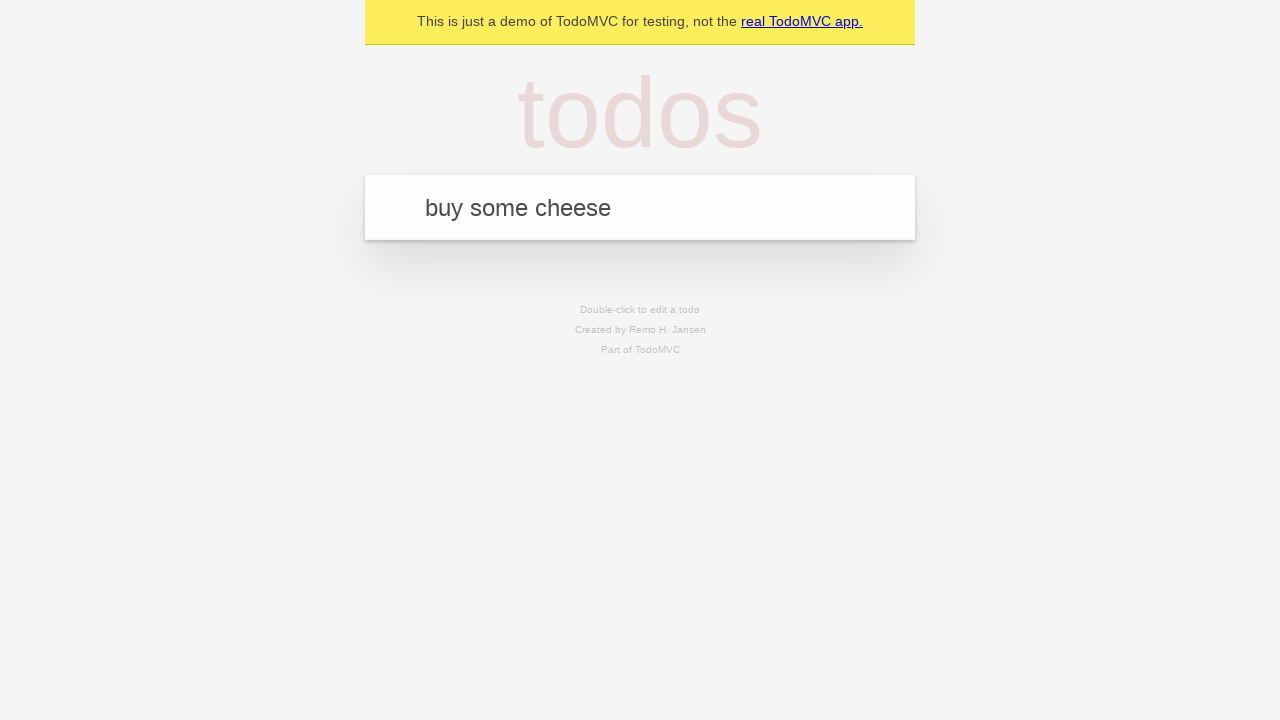

Pressed Enter to create first todo on .new-todo
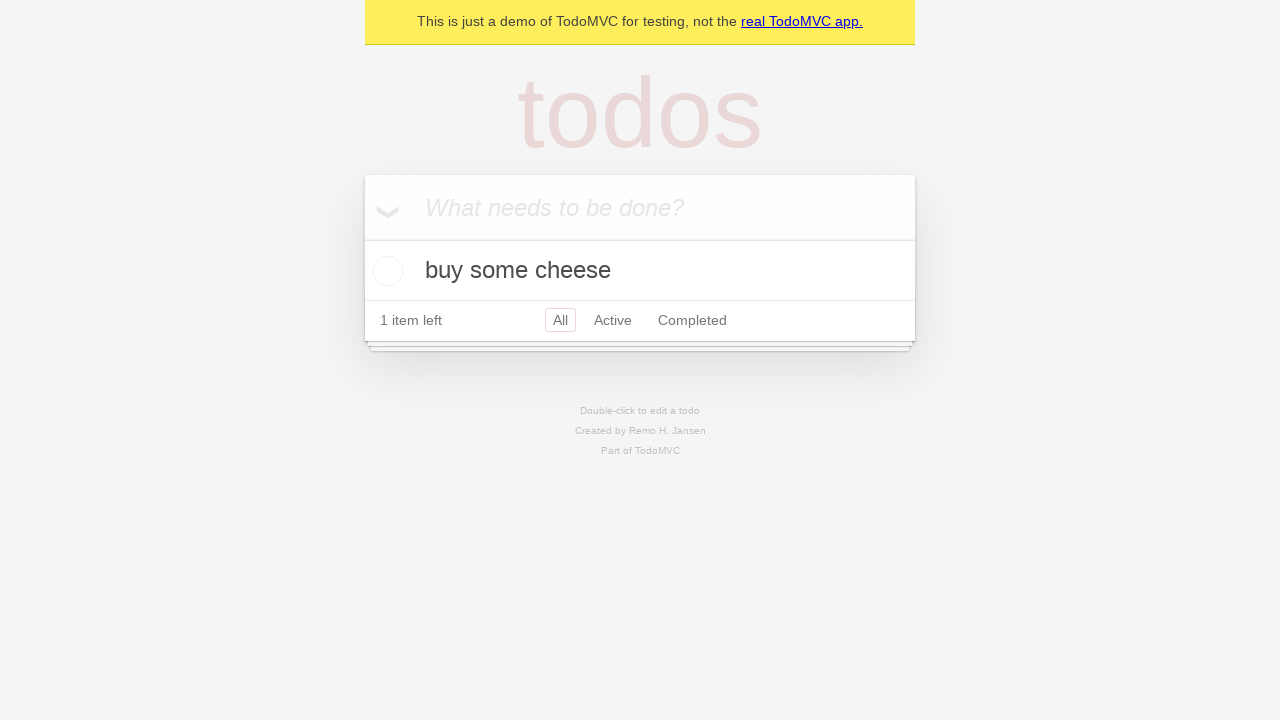

Filled new todo field with 'feed the cat' on .new-todo
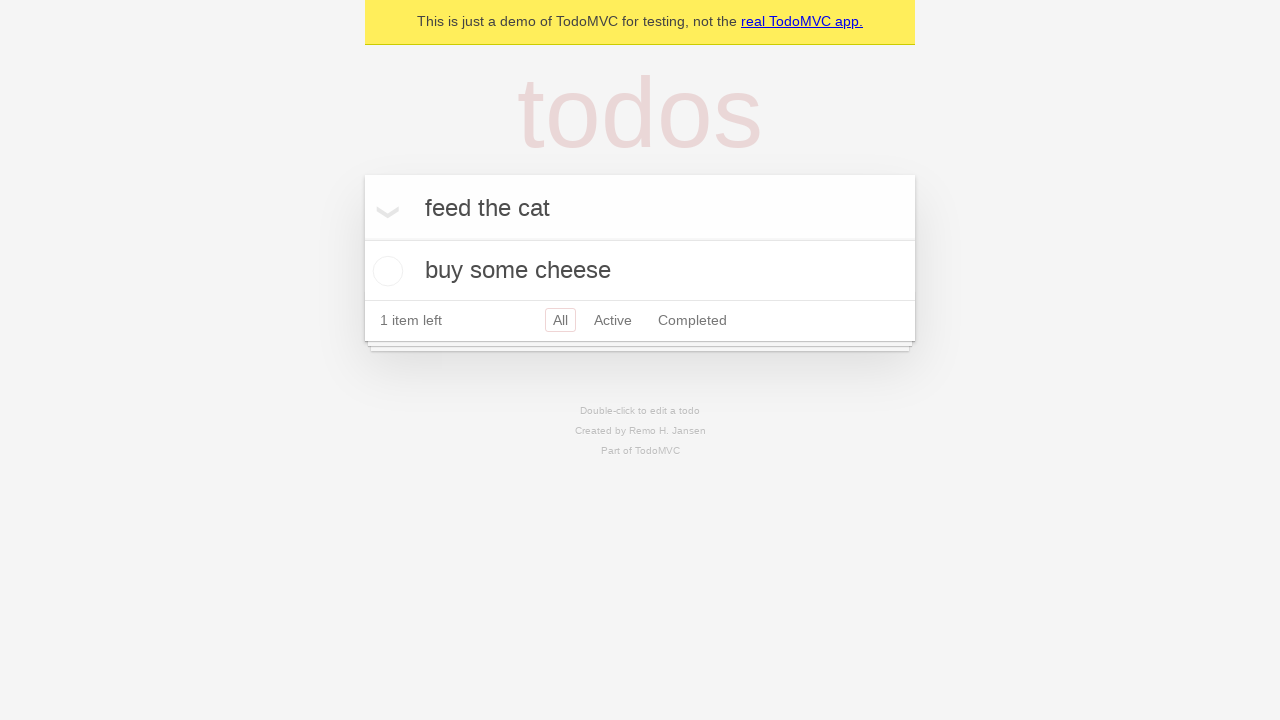

Pressed Enter to create second todo on .new-todo
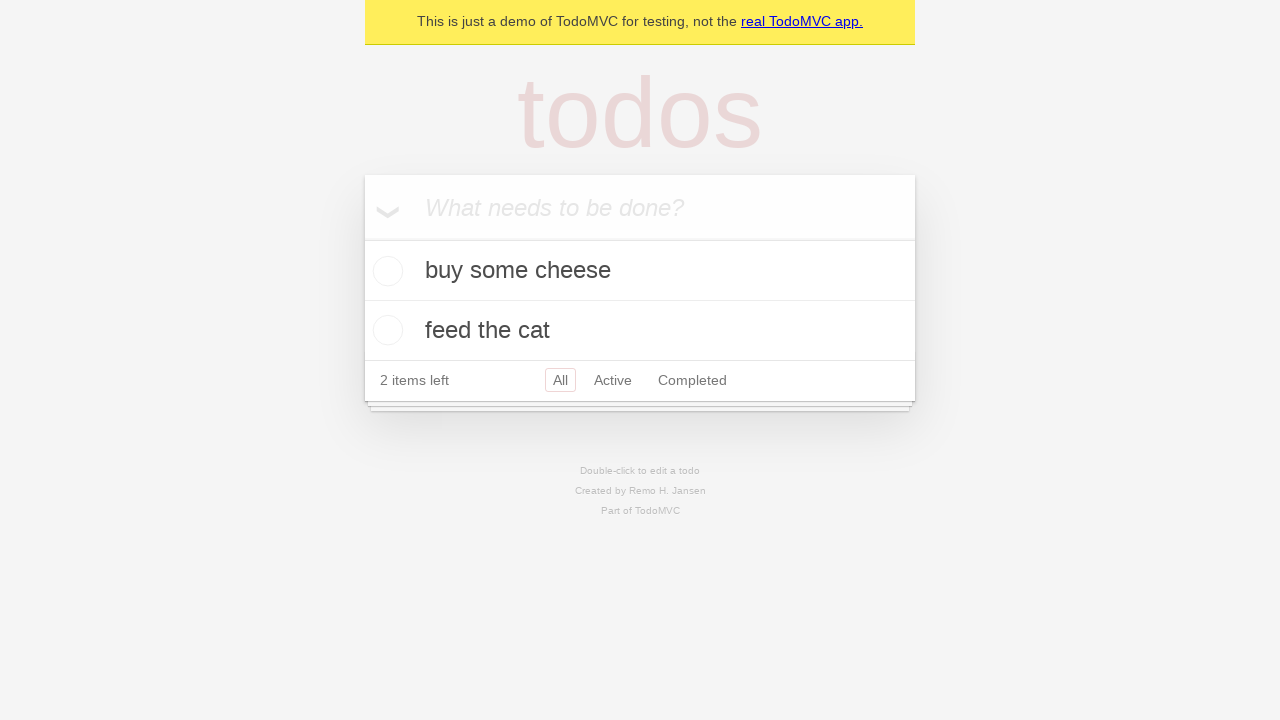

Filled new todo field with 'book a doctors appointment' on .new-todo
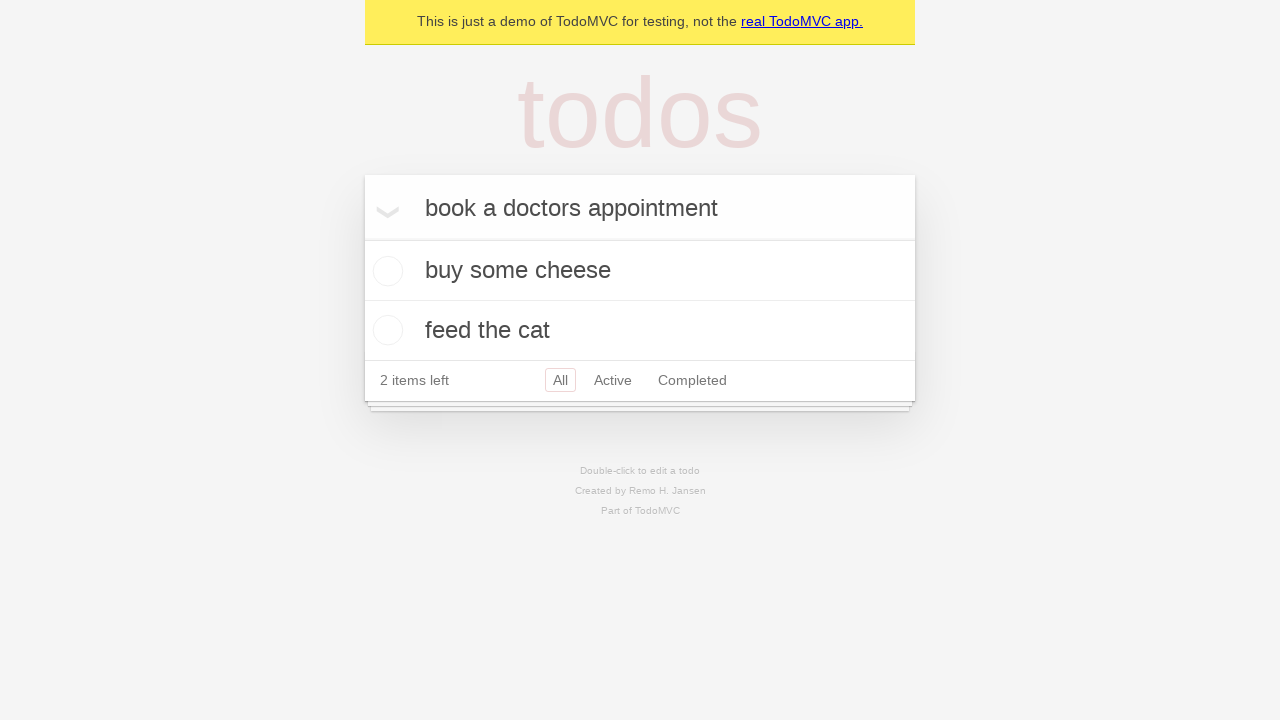

Pressed Enter to create third todo on .new-todo
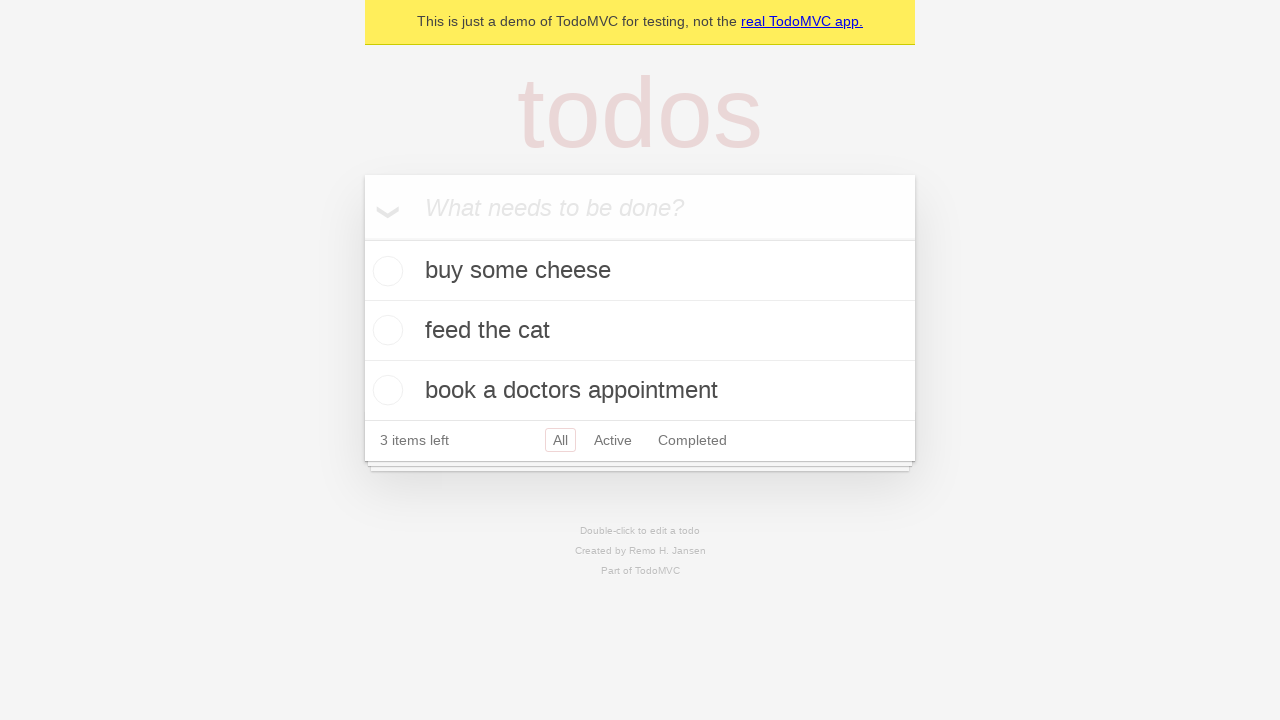

Waited for all three todo items to load
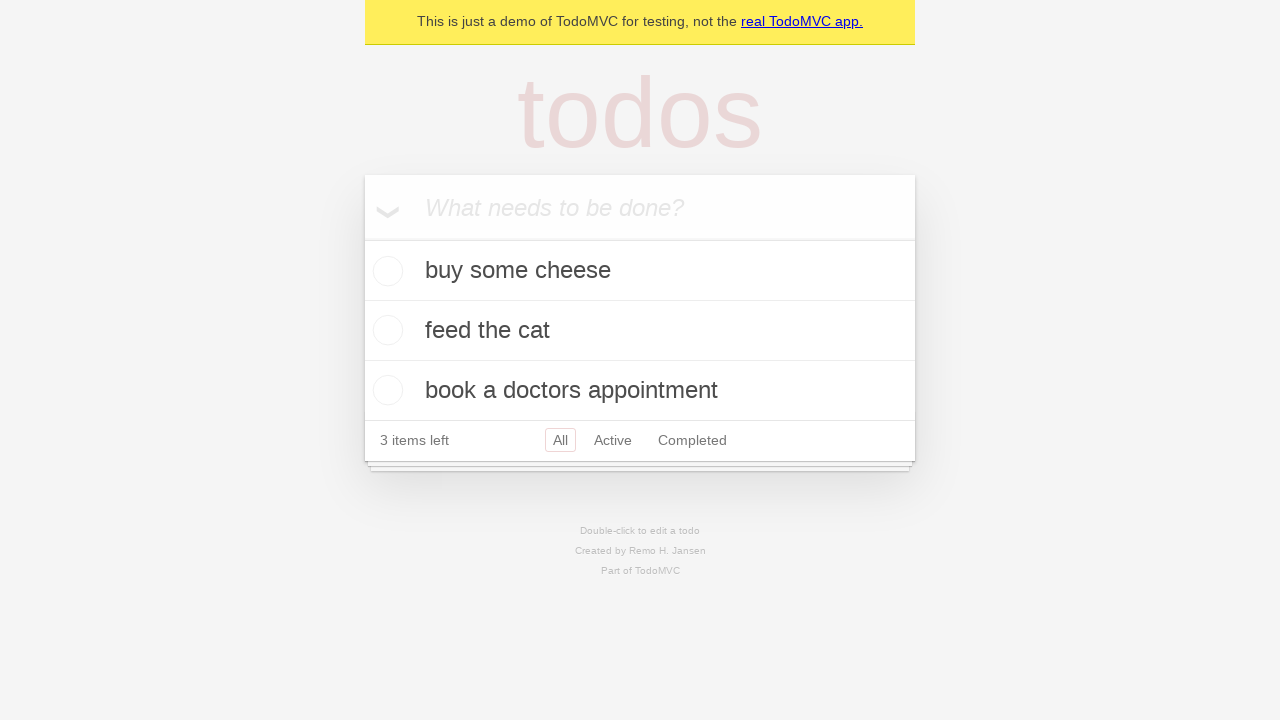

Double-clicked second todo item to enter edit mode at (640, 331) on .todo-list li >> nth=1
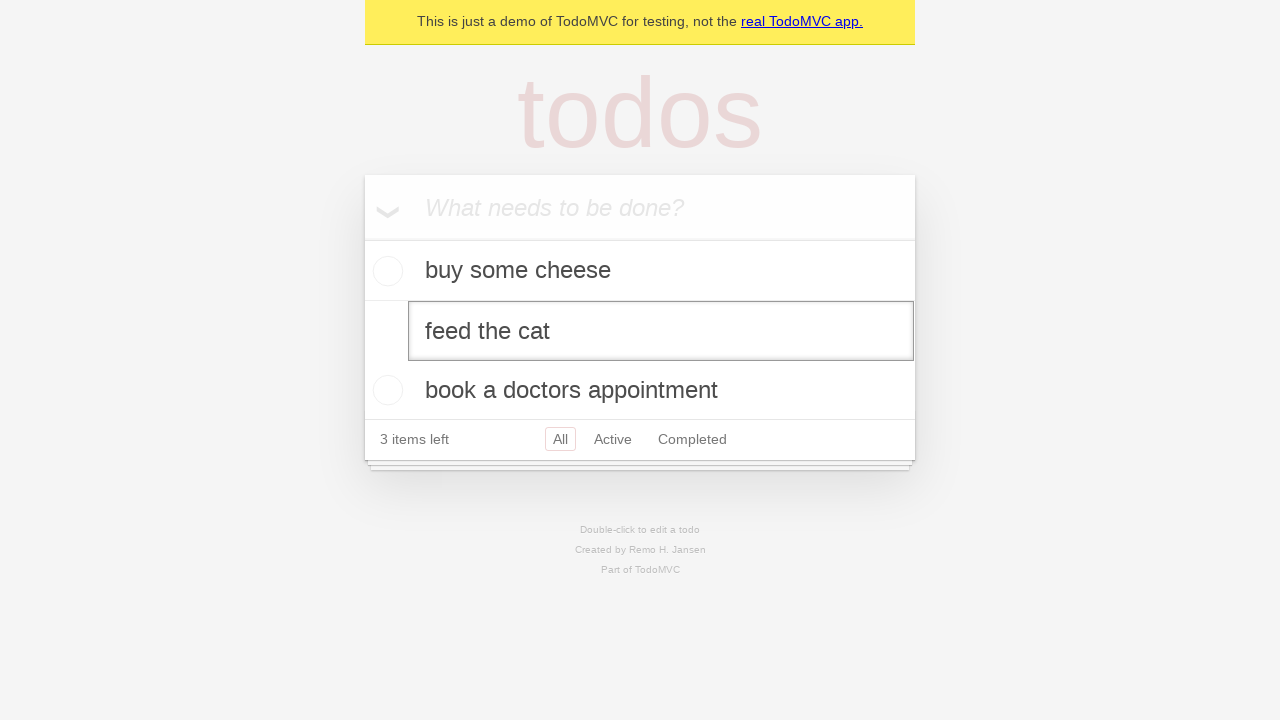

Filled edit field with text containing leading and trailing spaces on .todo-list li >> nth=1 >> .edit
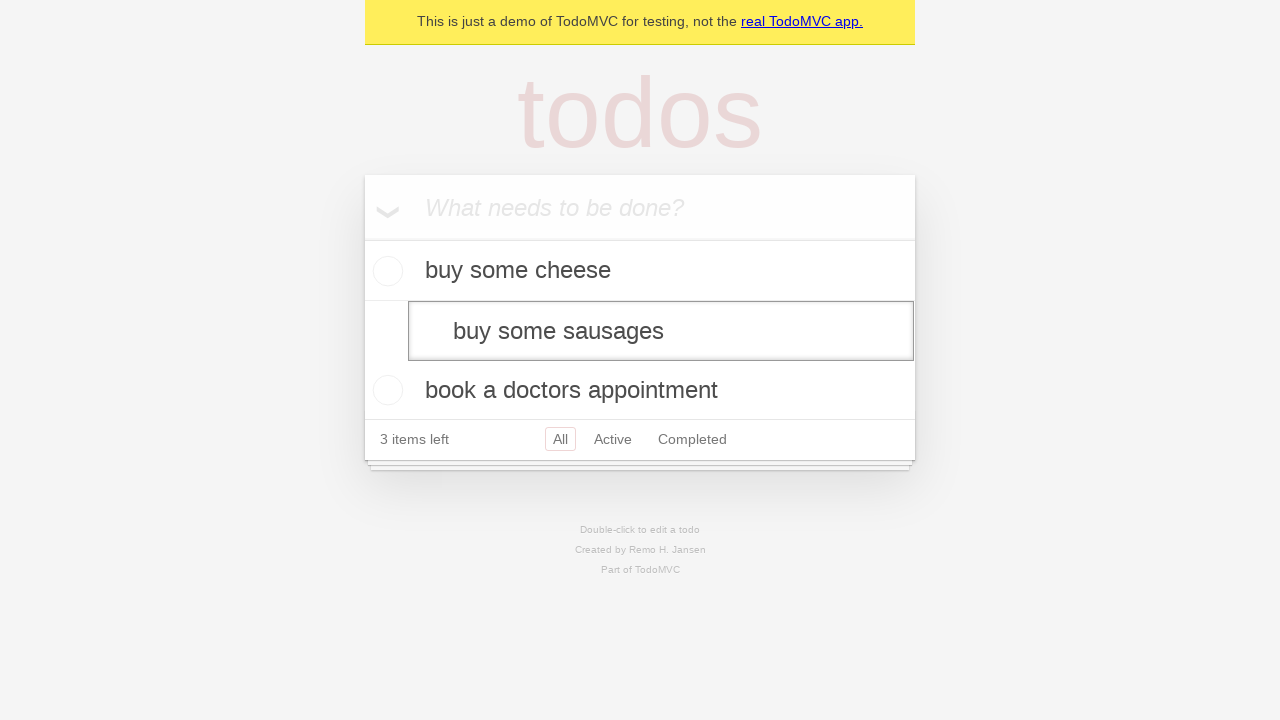

Pressed Enter to confirm edit and verify text is trimmed on .todo-list li >> nth=1 >> .edit
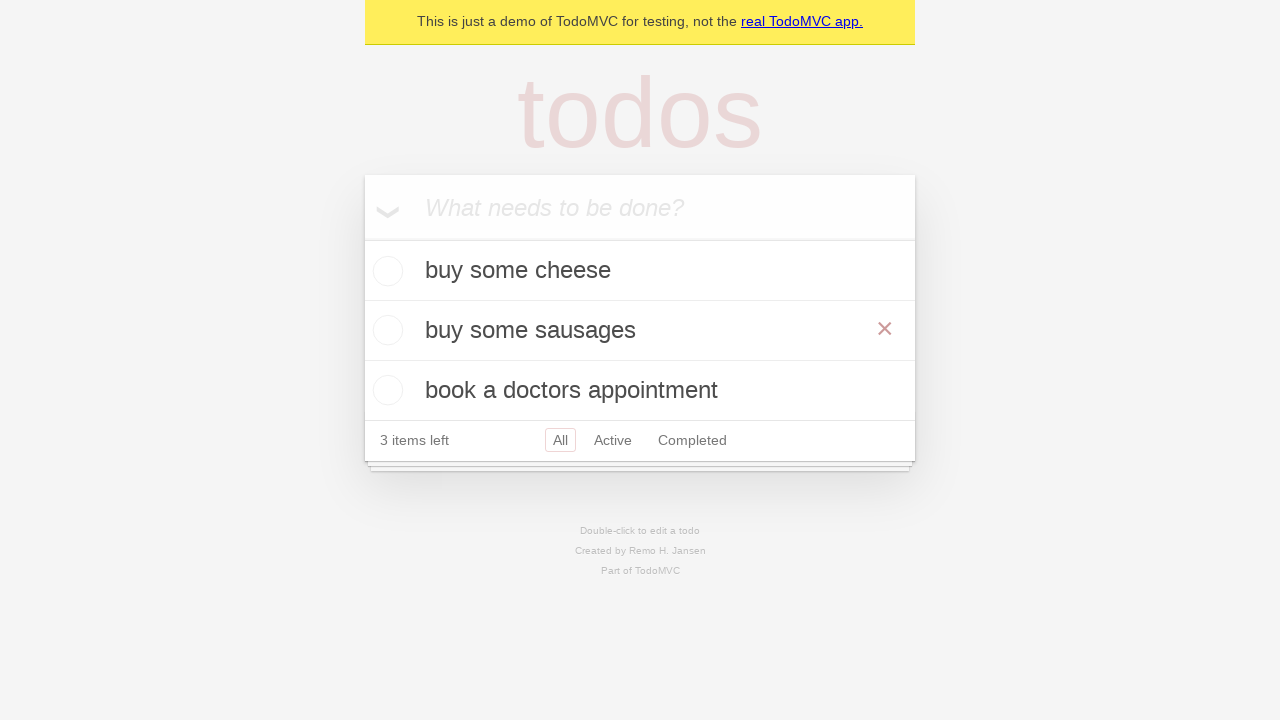

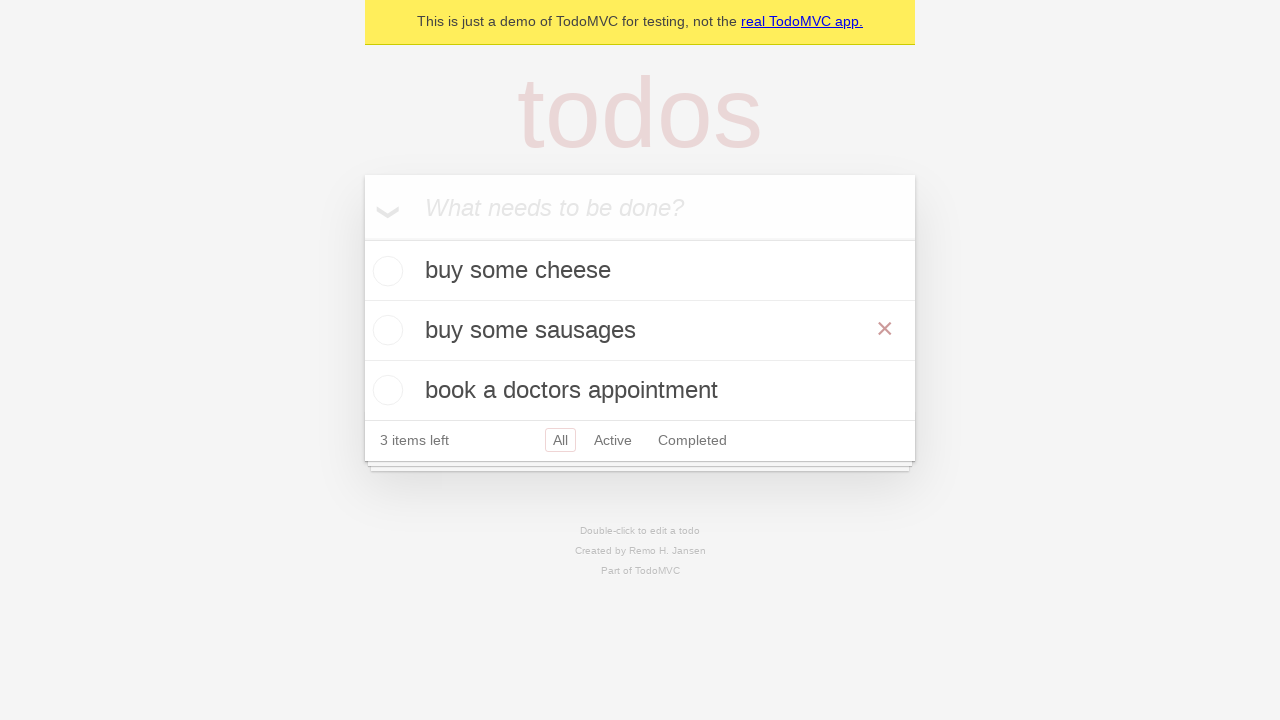